Tests table sorting by selecting page size and clicking column header to sort vegetables alphabetically

Starting URL: https://rahulshettyacademy.com/seleniumPractise/#/offers

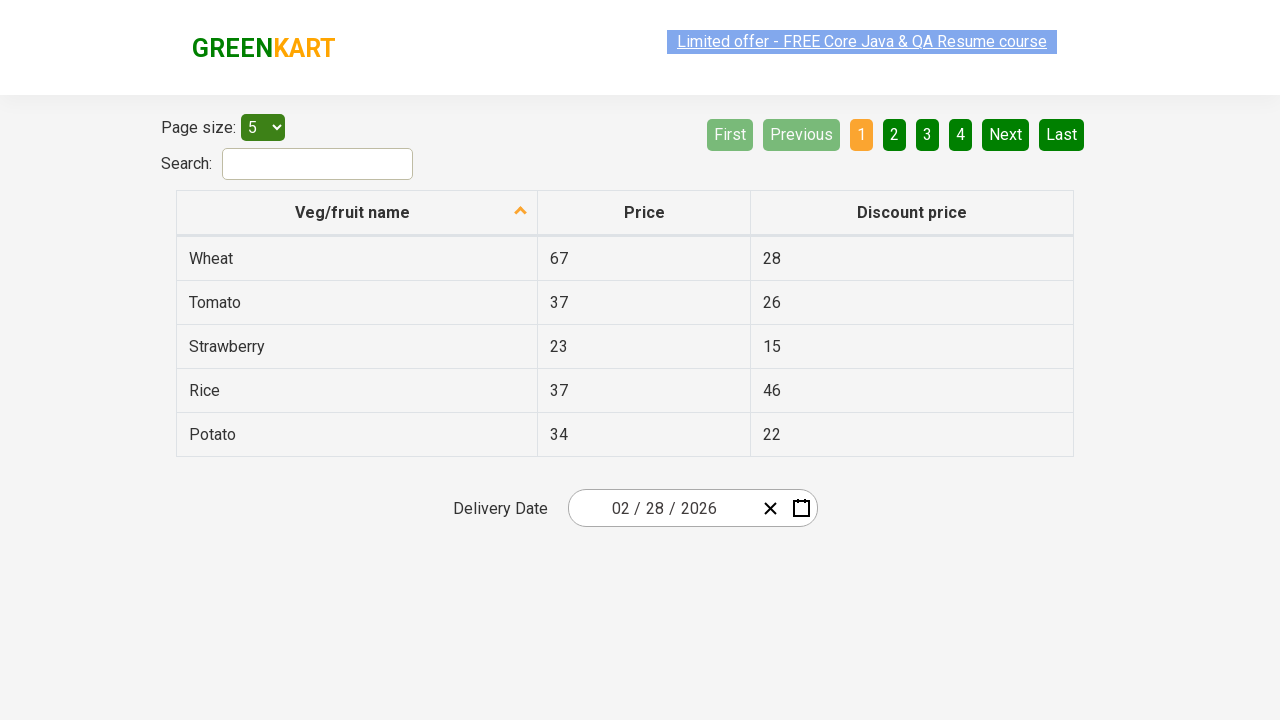

Selected page size of 20 from dropdown on #page-menu
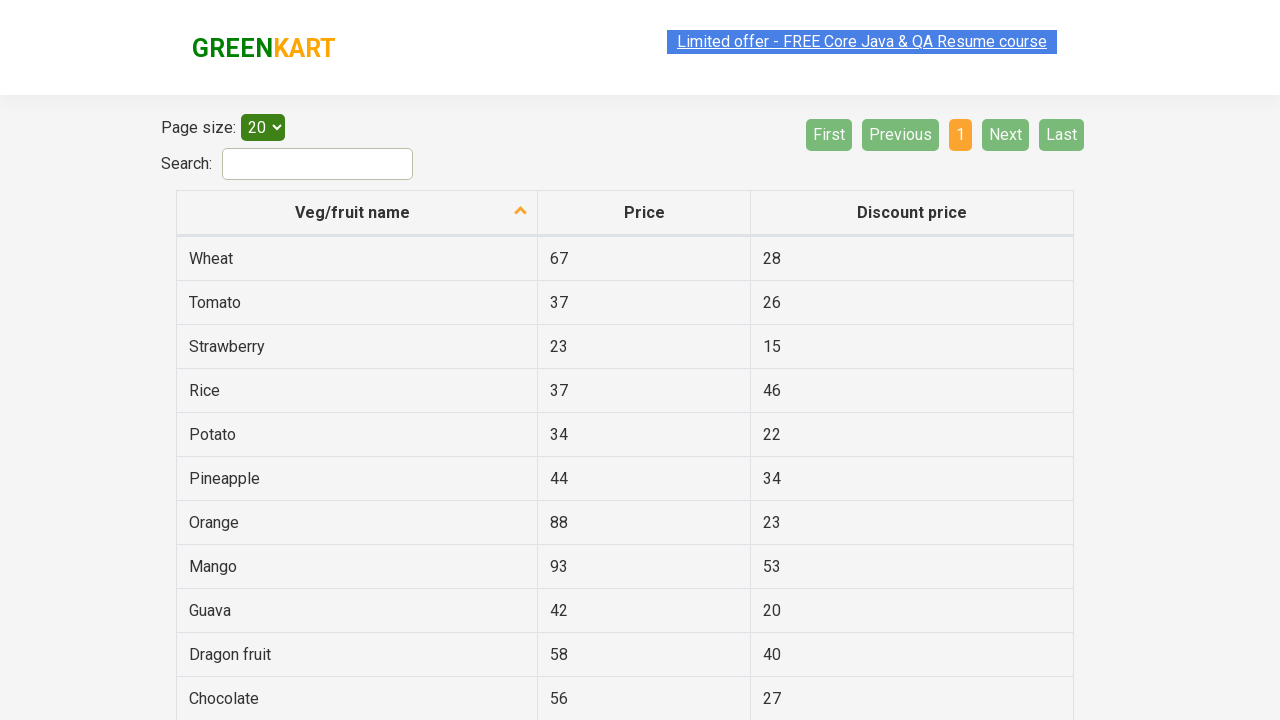

Clicked column header to sort vegetables alphabetically at (353, 212) on xpath=//tr/th[1]/span[1]
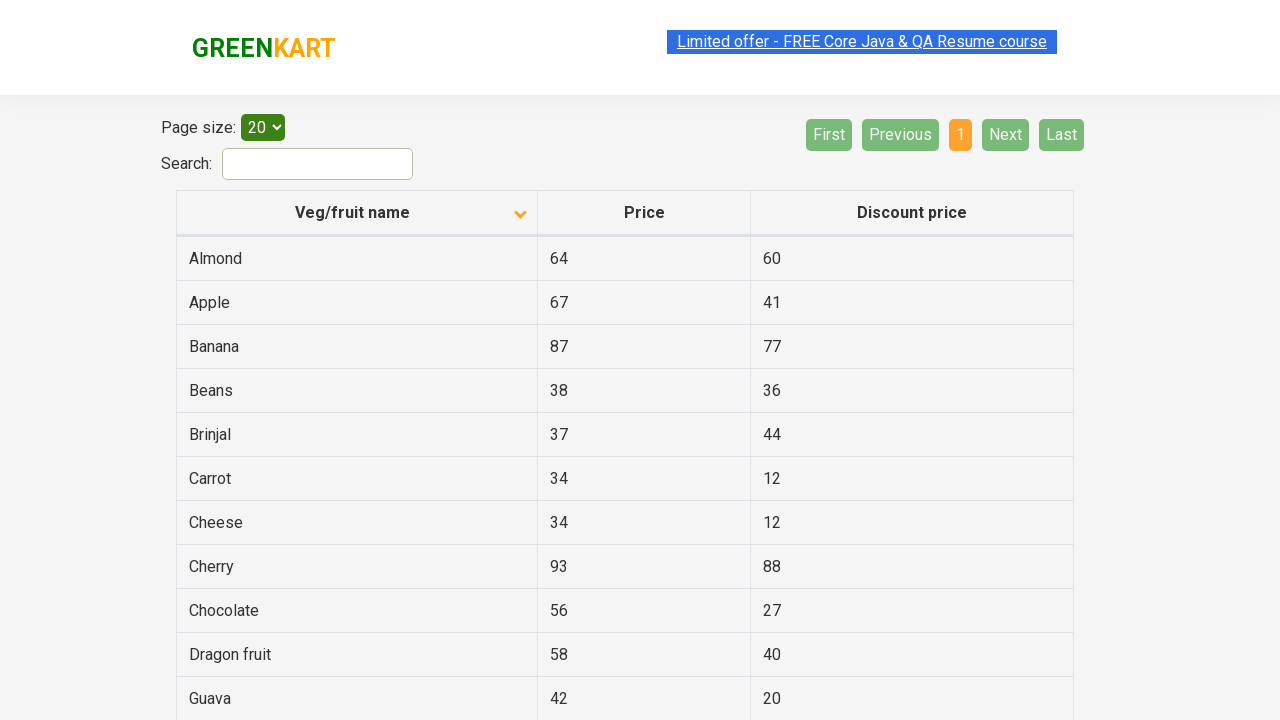

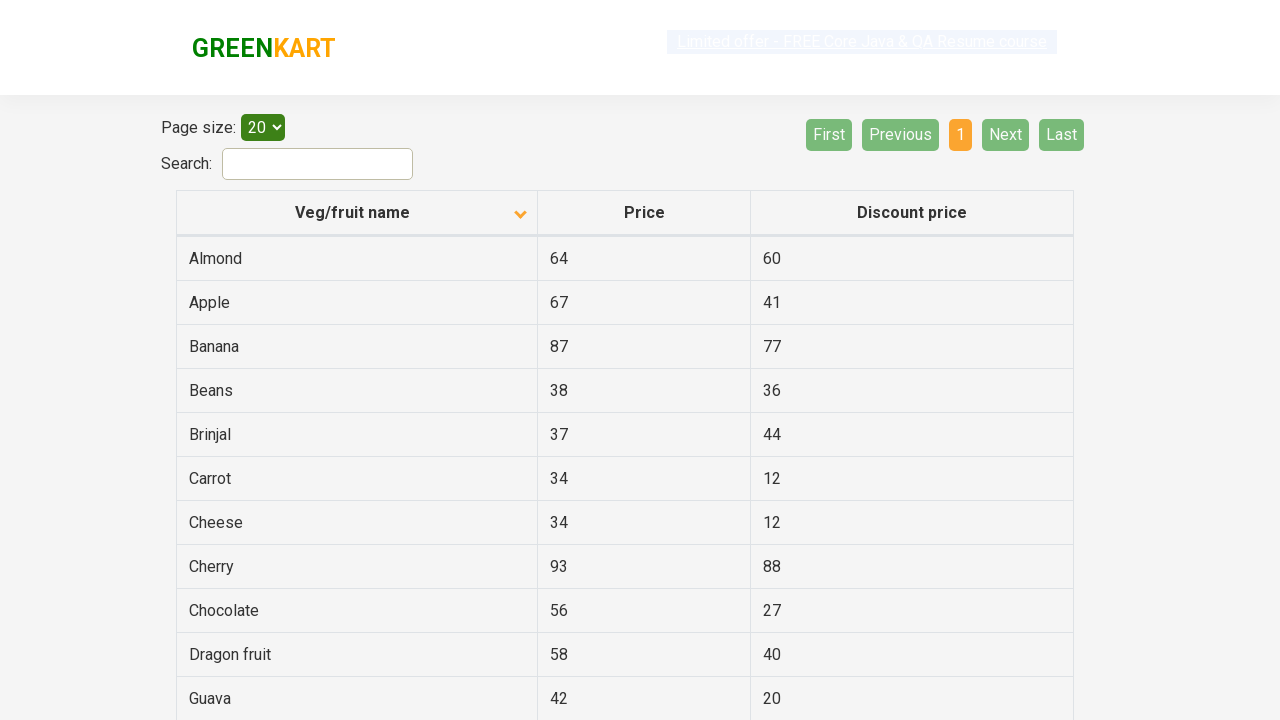